Tests the sorting functionality of the customers table by clicking the First Name column header twice to verify ascending and descending alphabetical sorting.

Starting URL: https://www.globalsqa.com/angularJs-protractor/BankingProject/#/manager/list

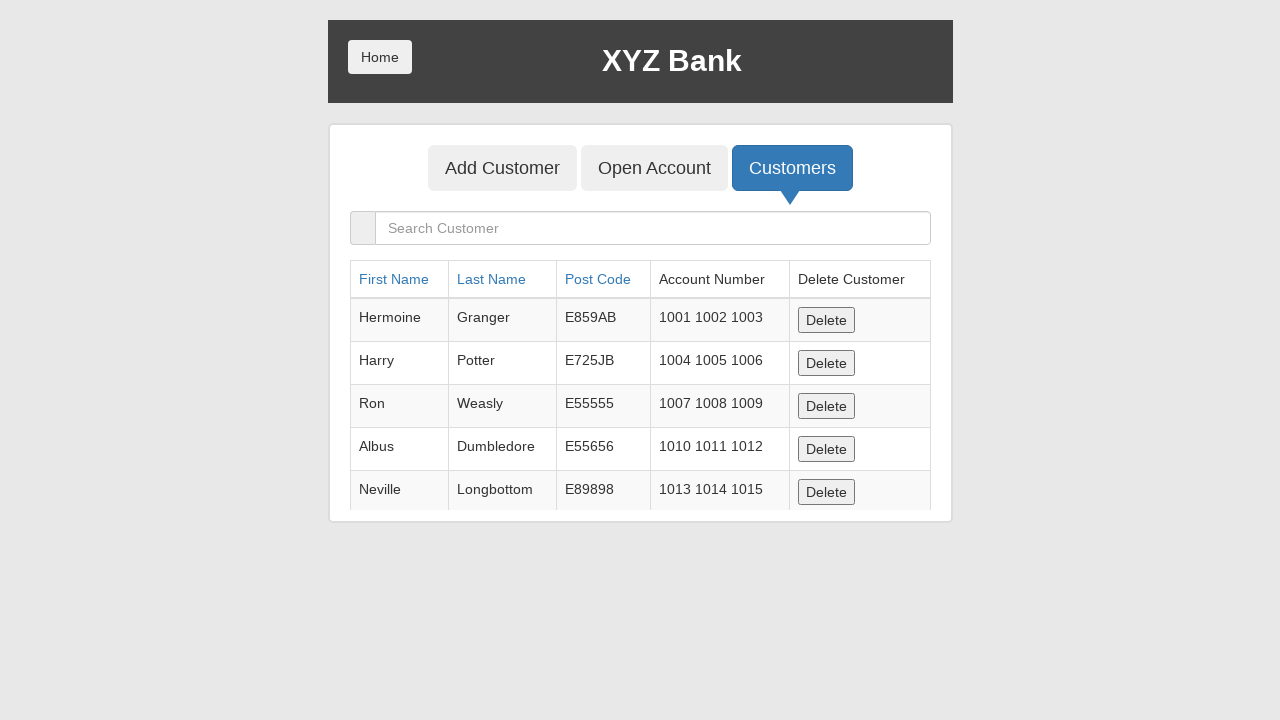

Waited for customers table to load
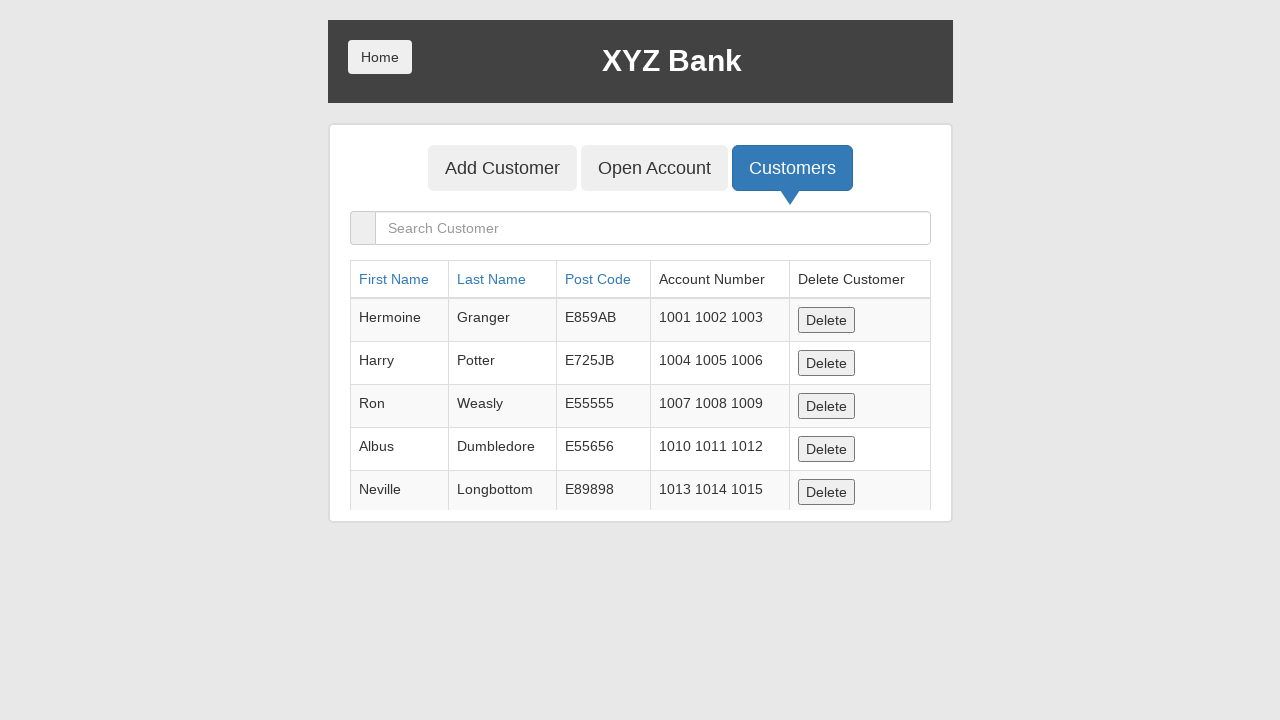

Clicked First Name column header for first sort (descending) at (394, 279) on a[ng-click="sortType = 'fName'; sortReverse = !sortReverse"]
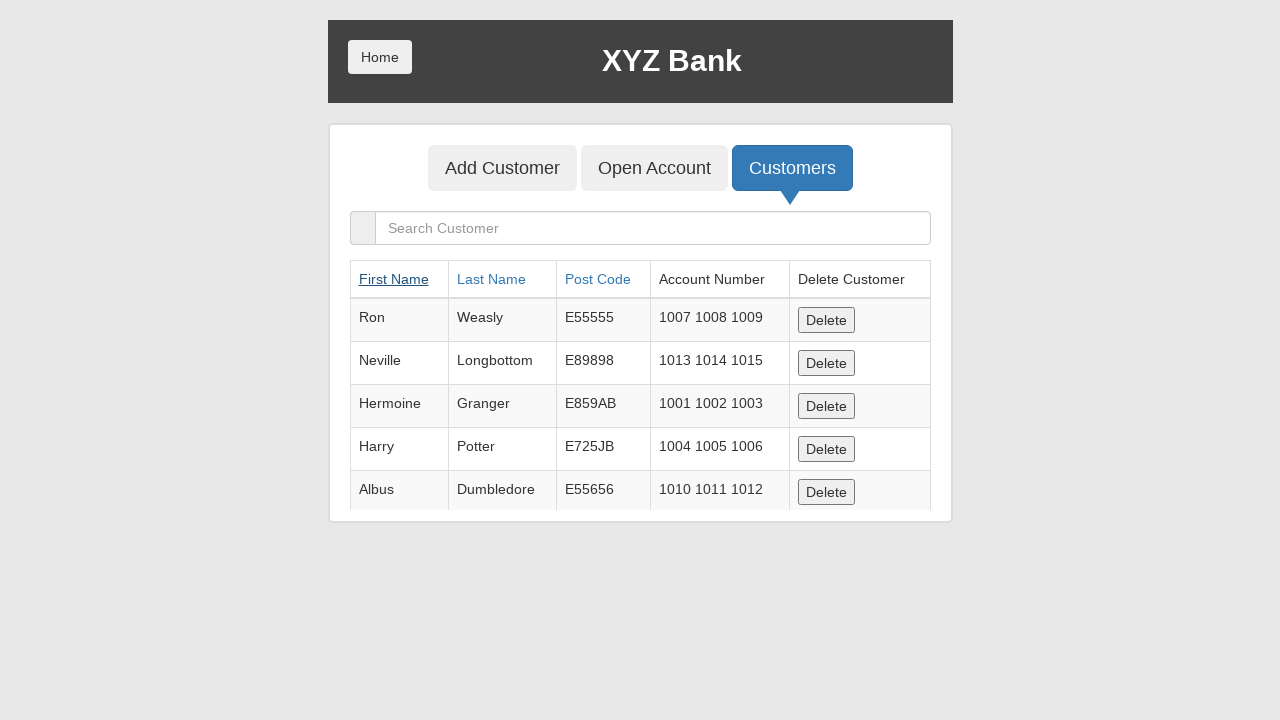

Waited for first sort to apply
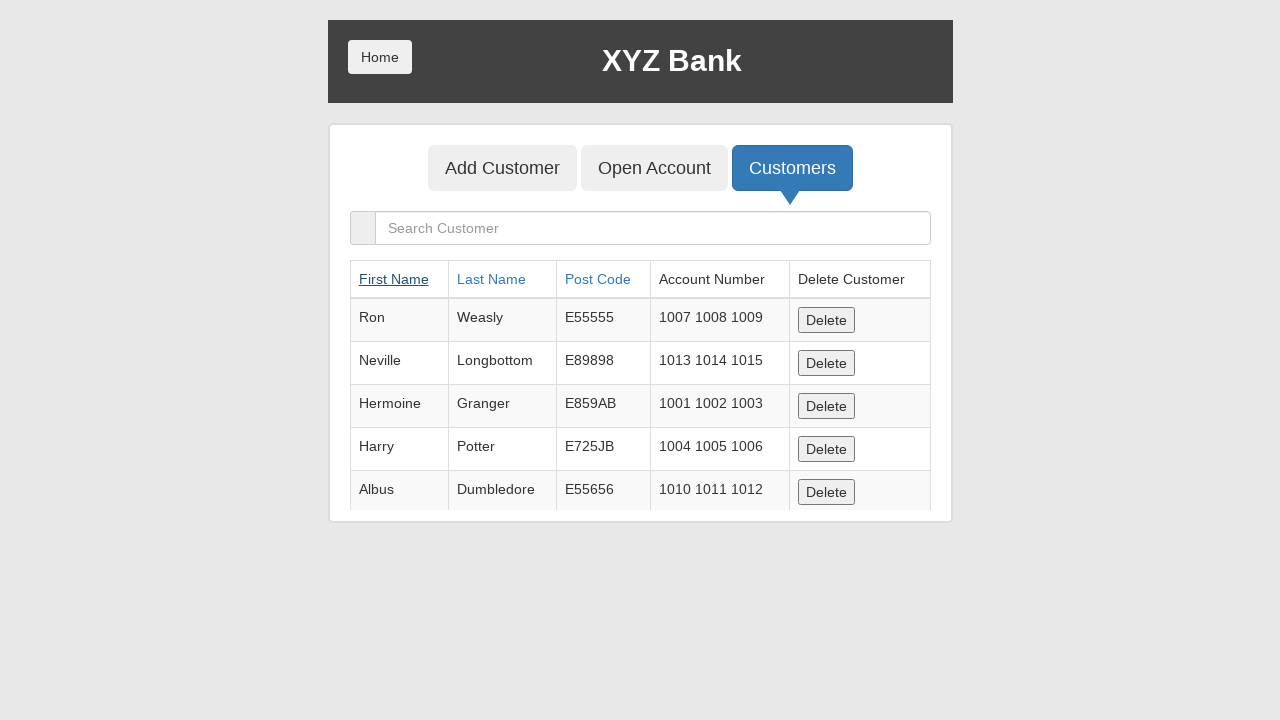

Clicked First Name column header again for second sort (ascending) at (394, 279) on a[ng-click="sortType = 'fName'; sortReverse = !sortReverse"]
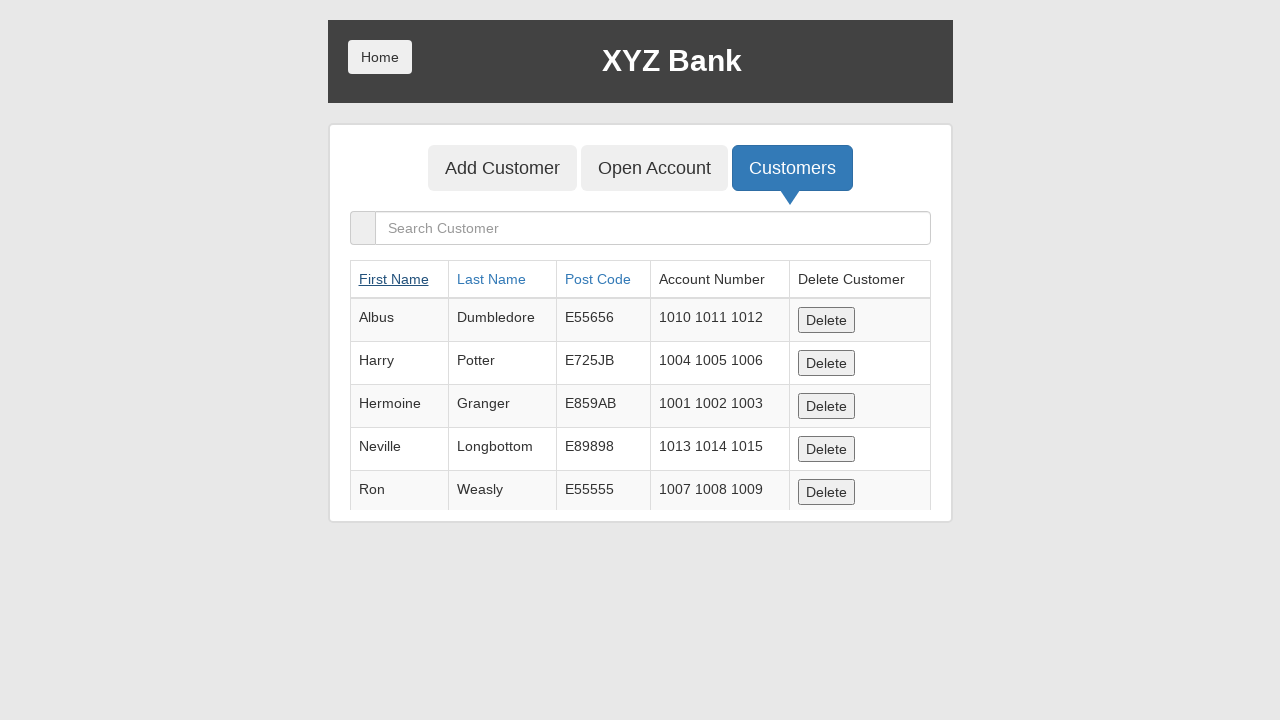

Waited for second sort to apply
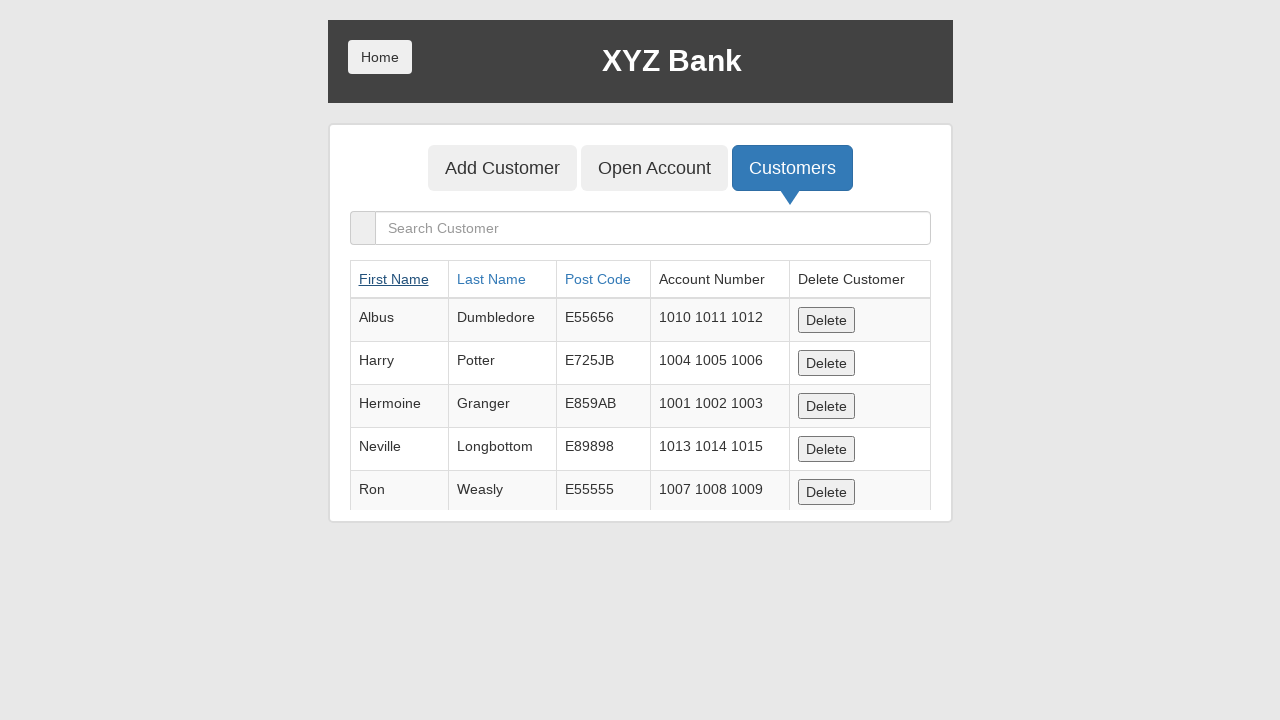

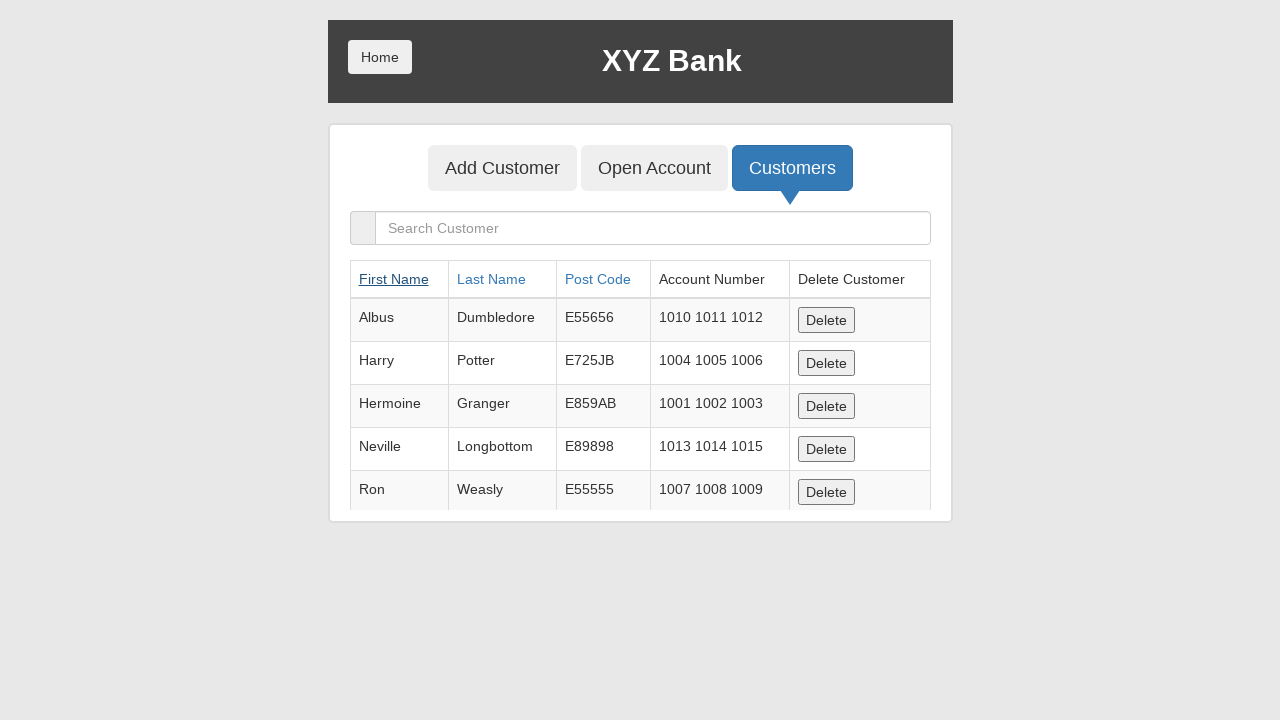